Navigates to the Playwright website, verifies the title contains "Playwright", clicks the "Get started" link, and verifies navigation to the intro page.

Starting URL: https://playwright.dev/

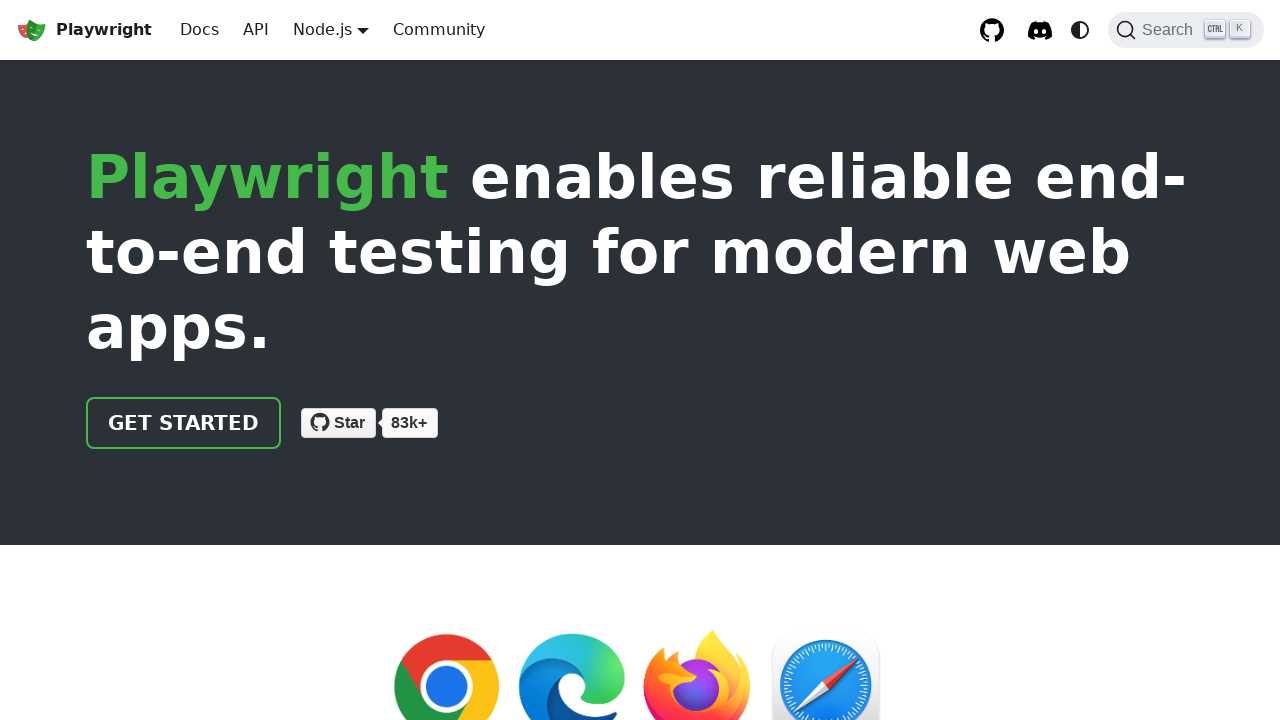

Verified page title contains 'Playwright'
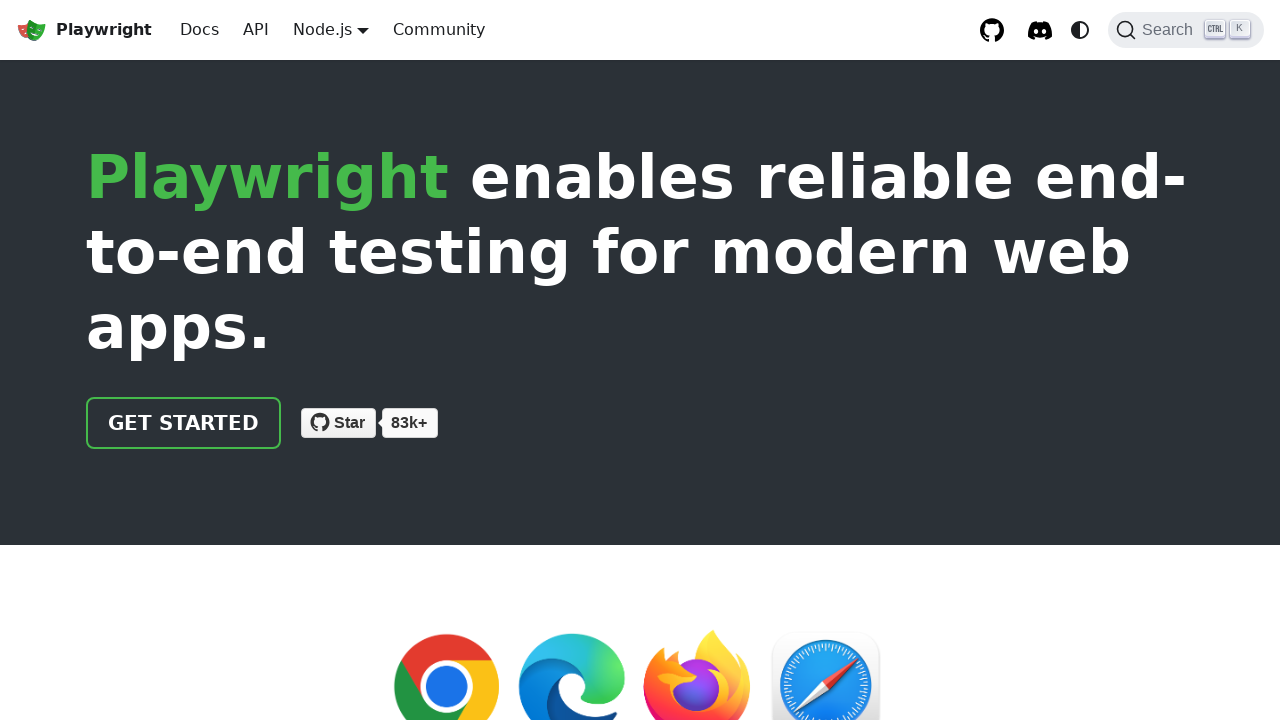

Get started link is visible
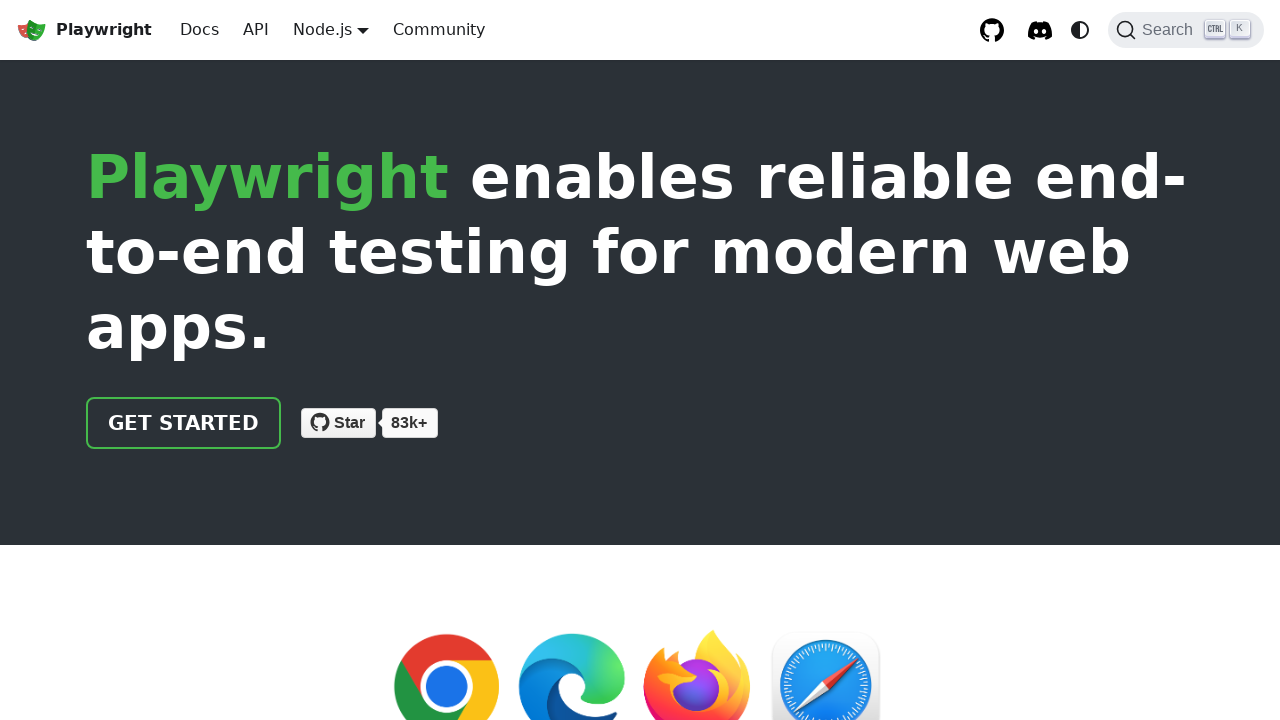

Clicked the Get started link at (184, 423) on a:has-text("Get started")
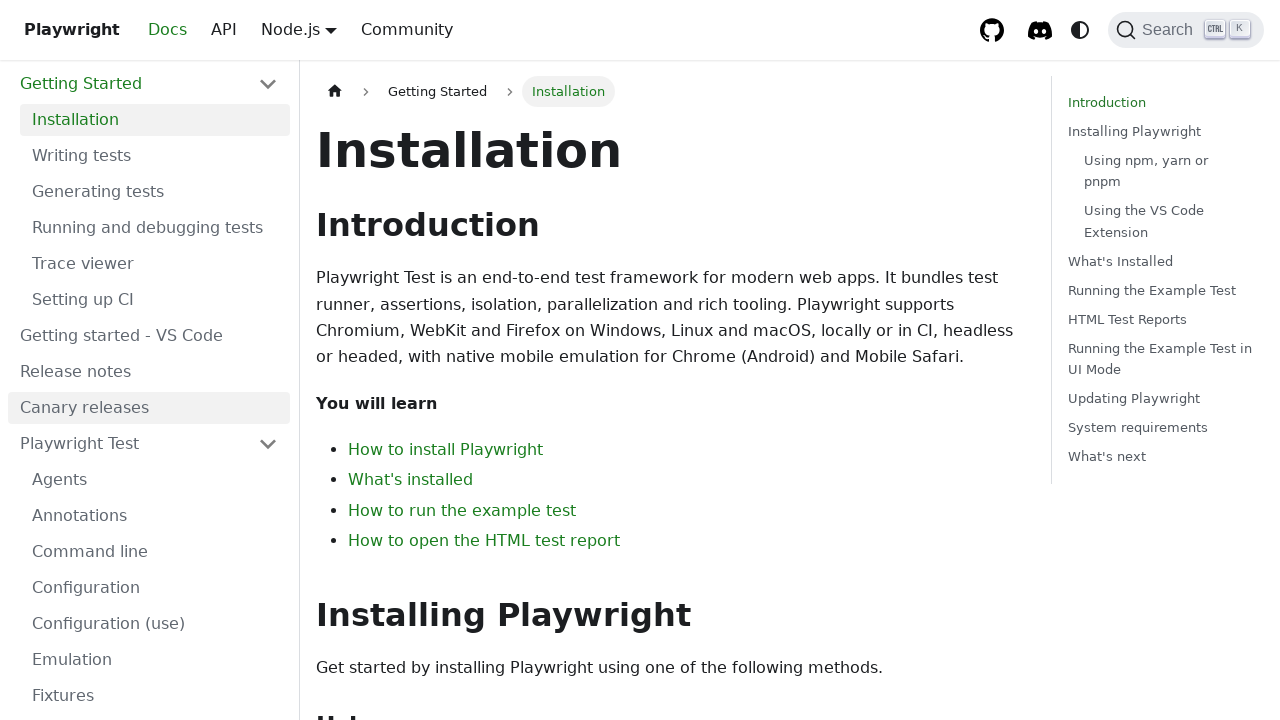

Navigated to intro page successfully
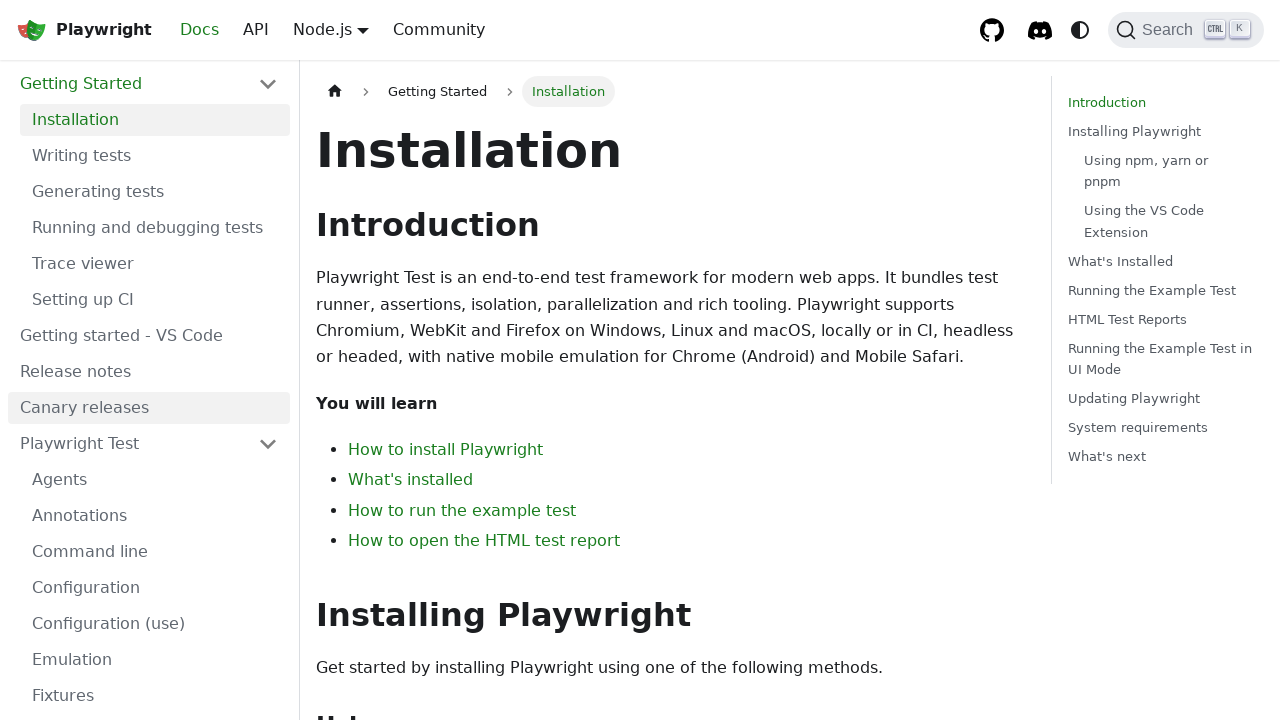

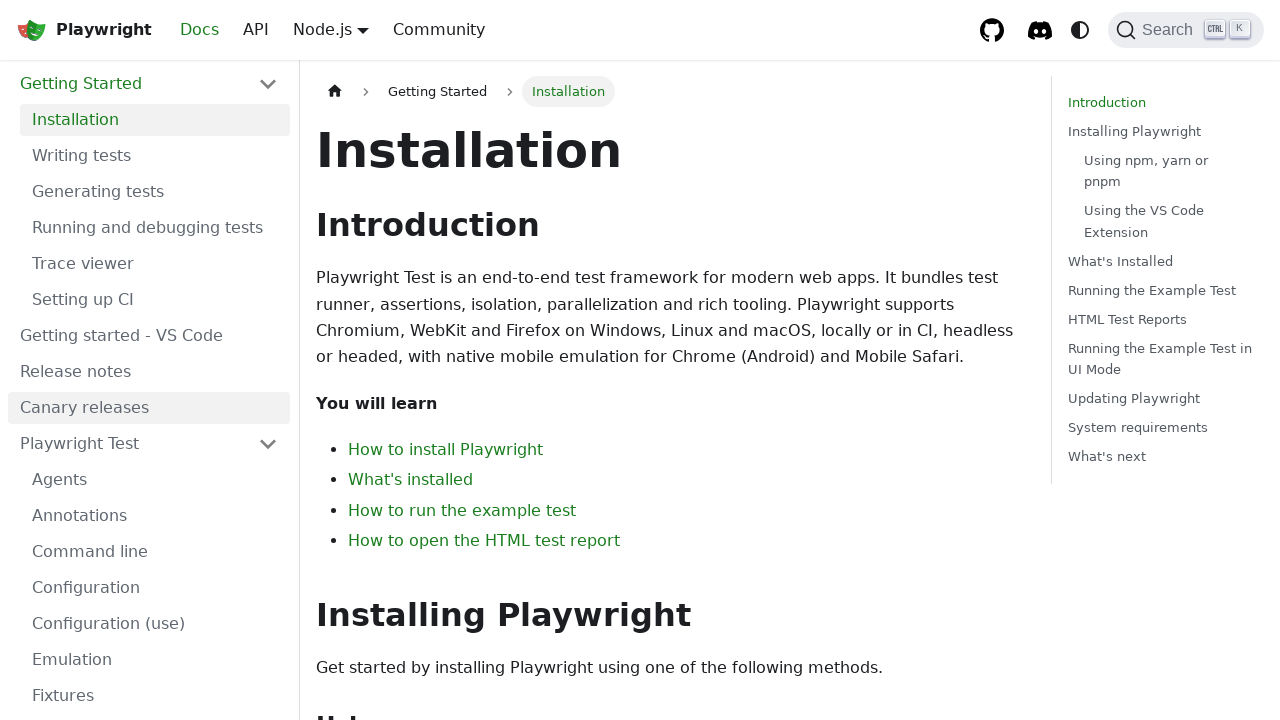